Tests navigation on Elements page by clicking the checkbox menu item

Starting URL: https://demoqa.com/elements

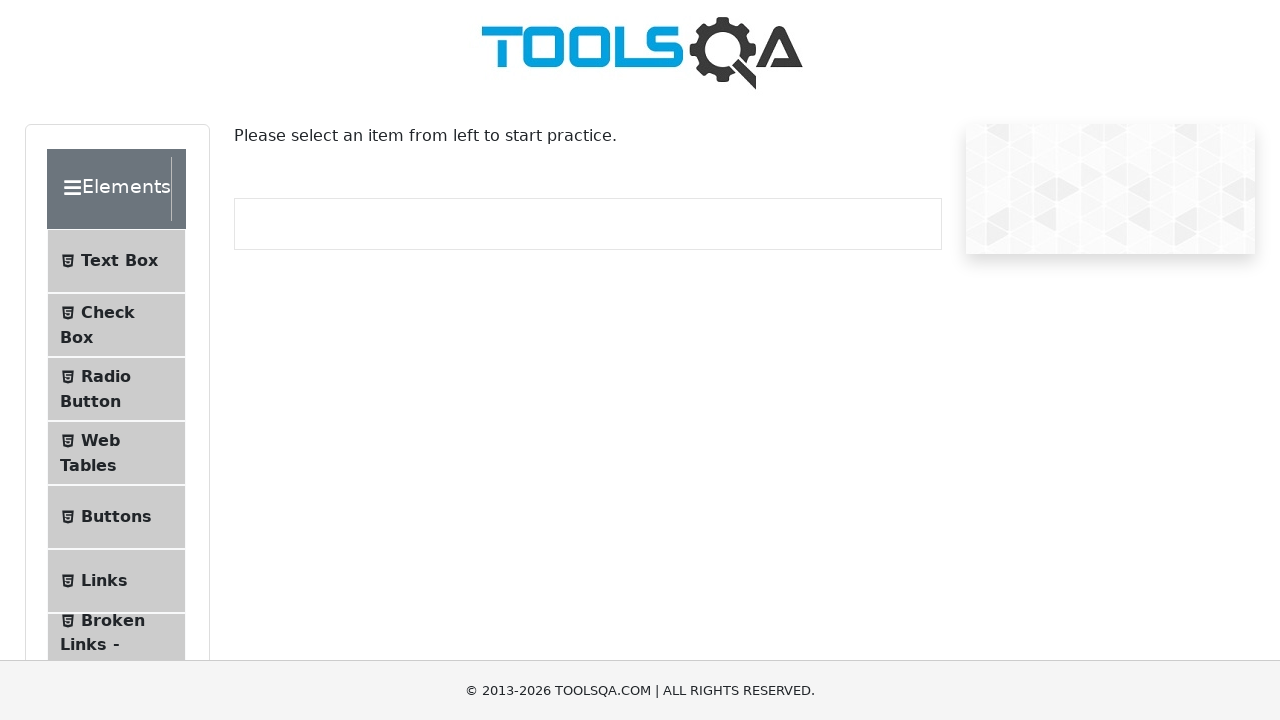

Clicked on Check Box menu item to navigate on Elements page at (116, 325) on li[id='item-1']
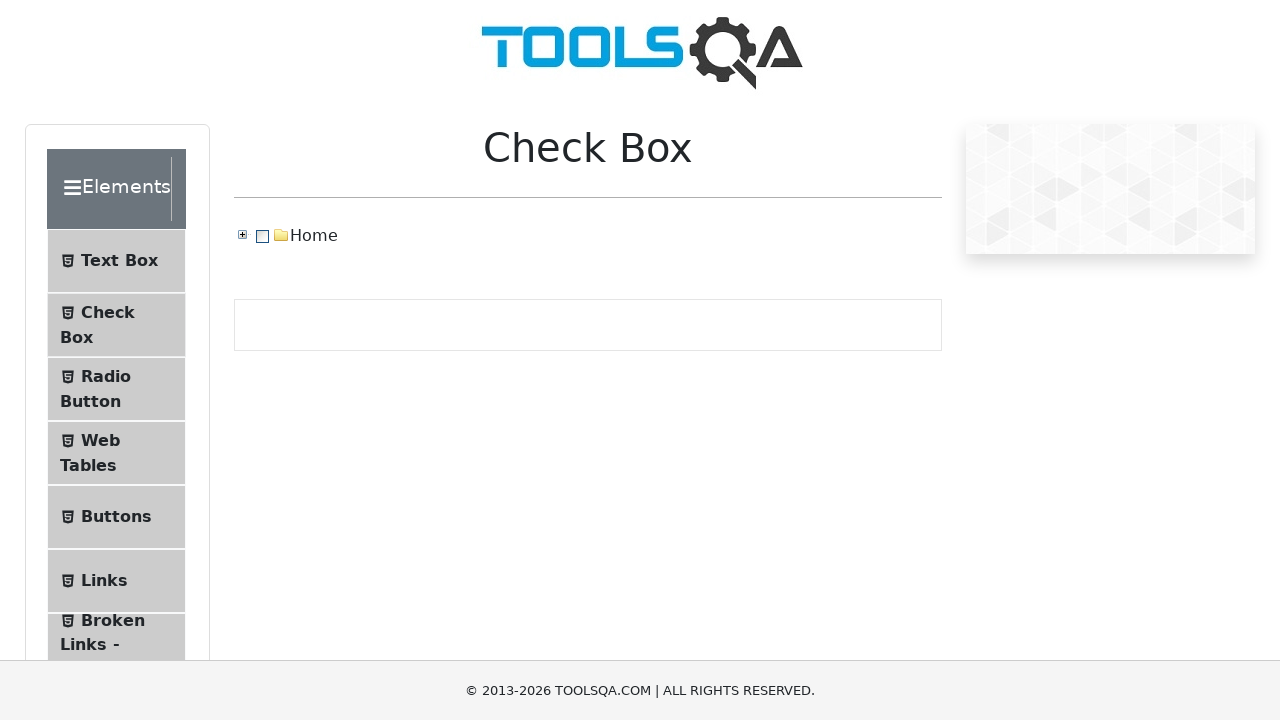

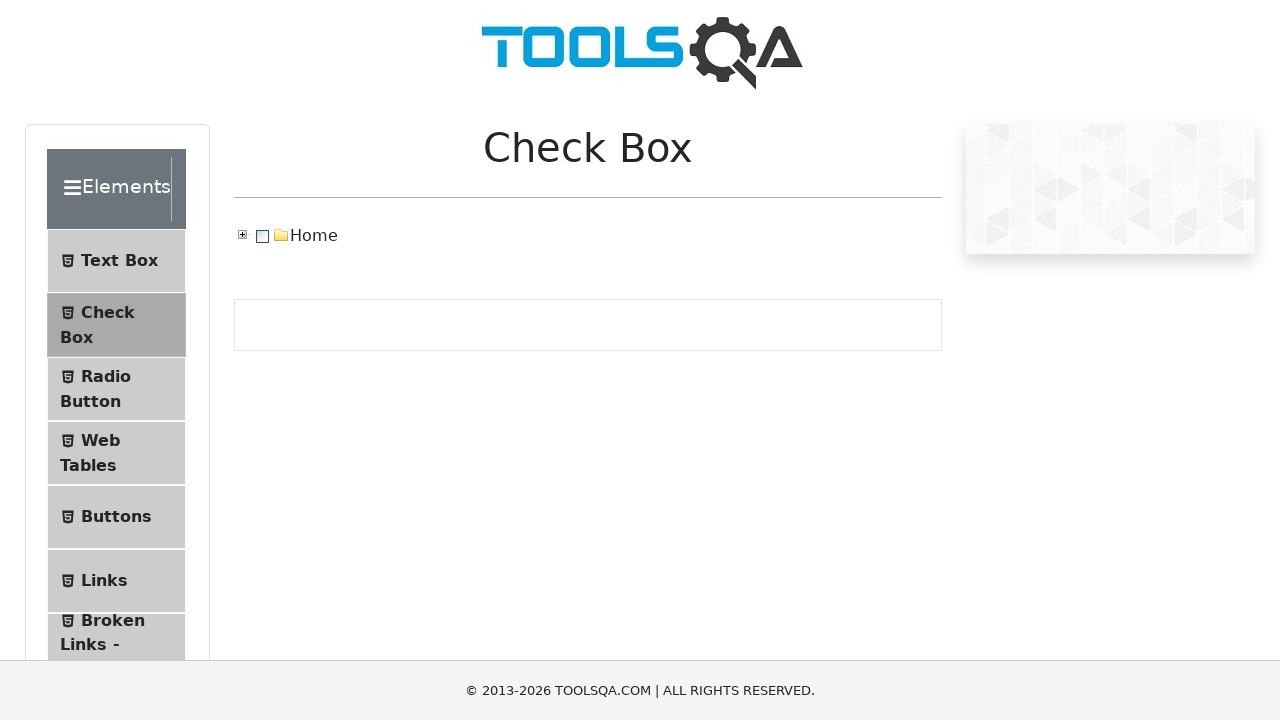